Navigates to the Let's Kode It learning platform and clicks on the first navigation menu item in the navbar.

Starting URL: https://learn.letskodeit.com

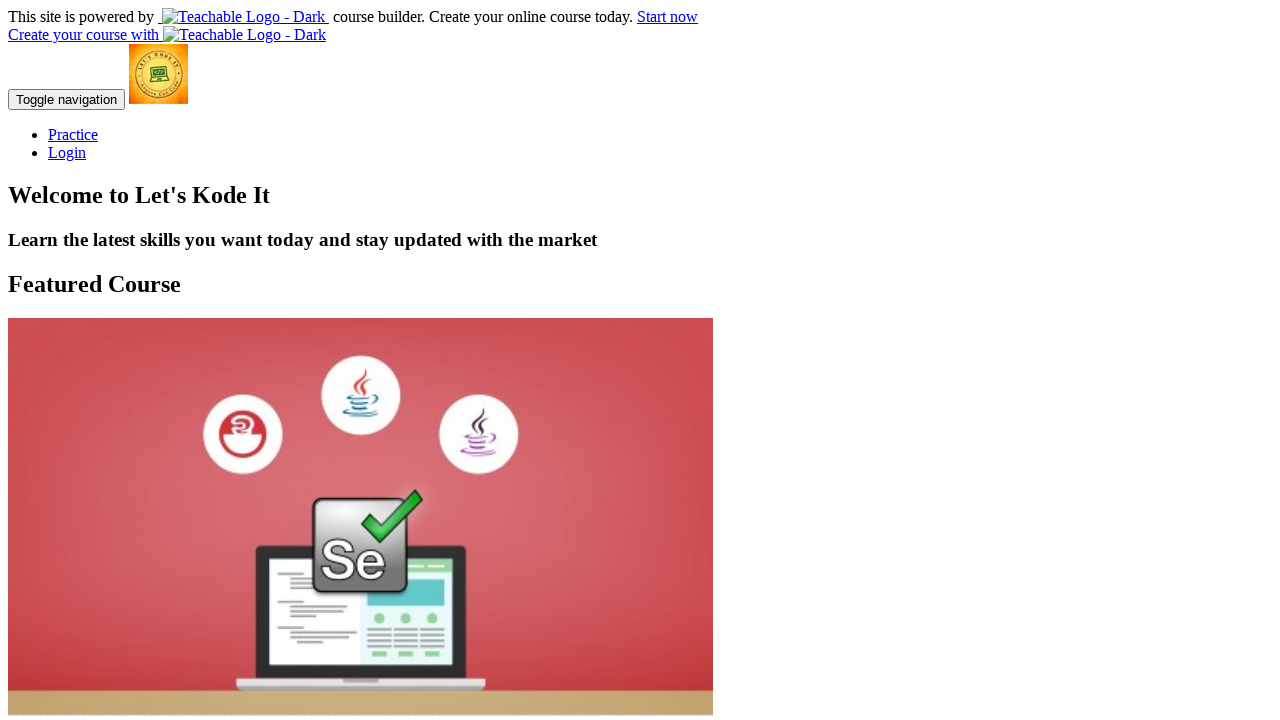

Navigated to Let's Kode It learning platform
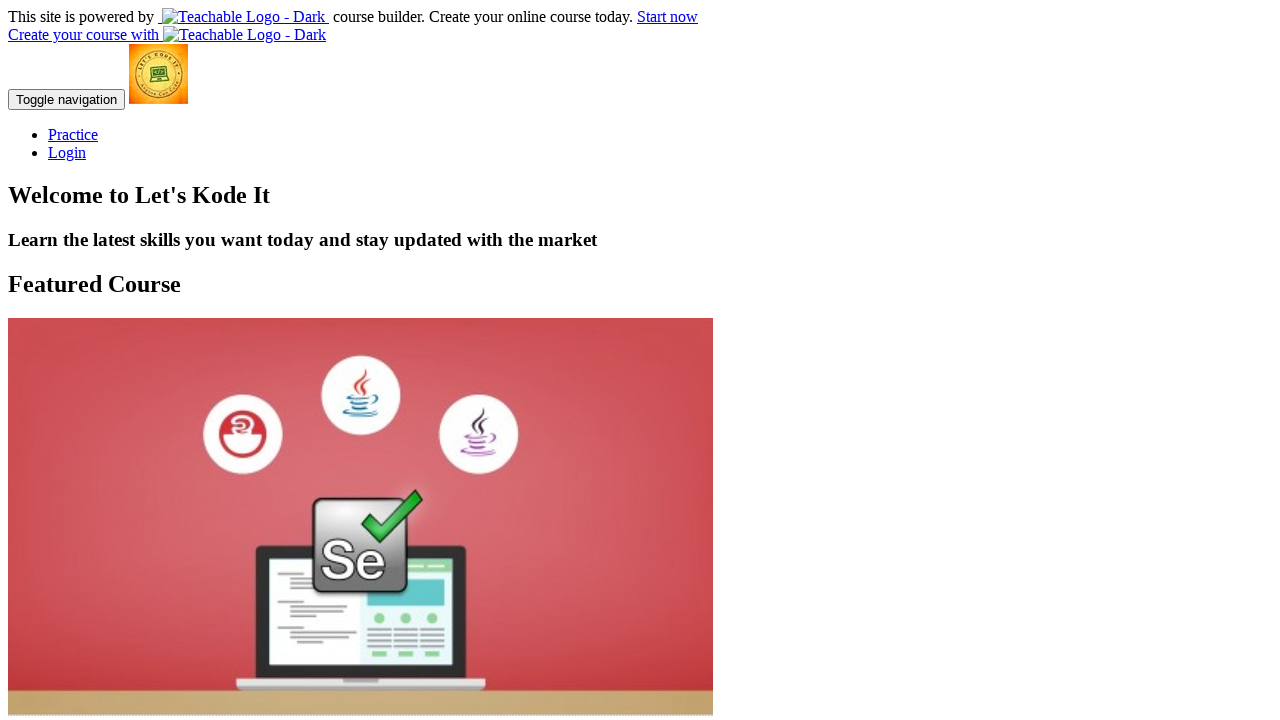

Clicked the first navigation menu item in the navbar at (73, 134) on xpath=//*[@id='navbar']/div/div/div/ul/li[1]/a
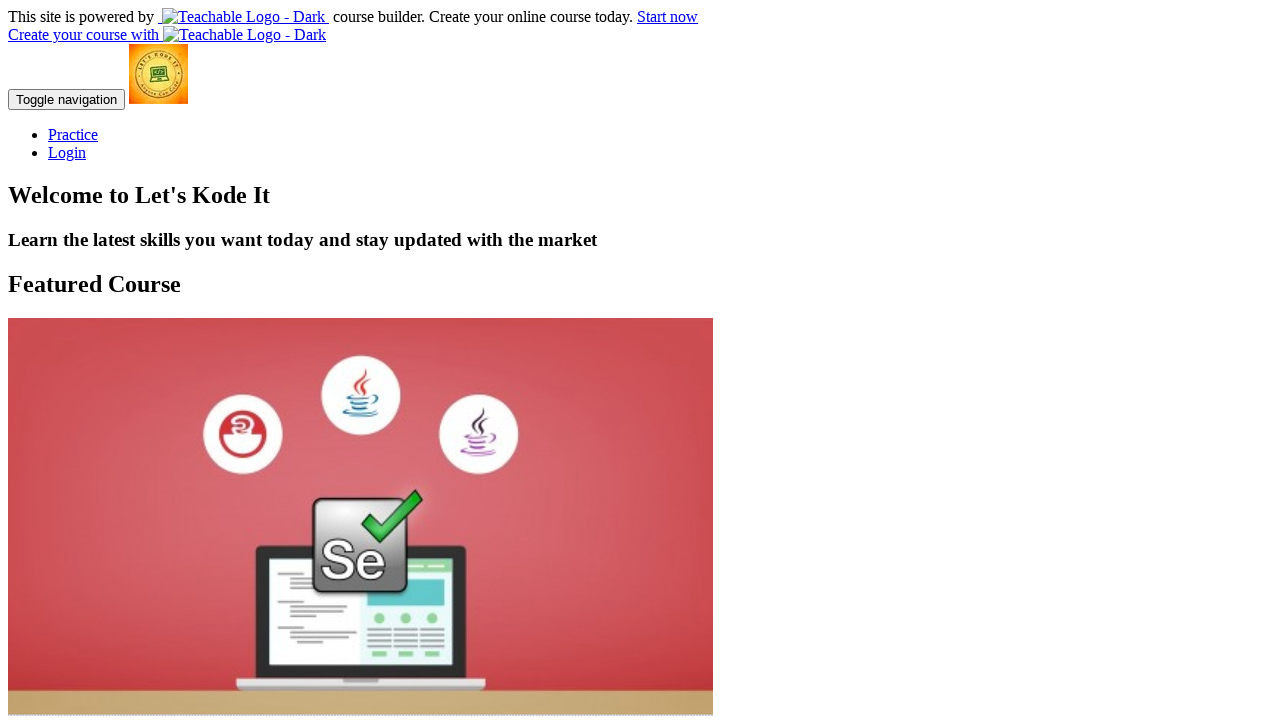

Page loaded after navigation
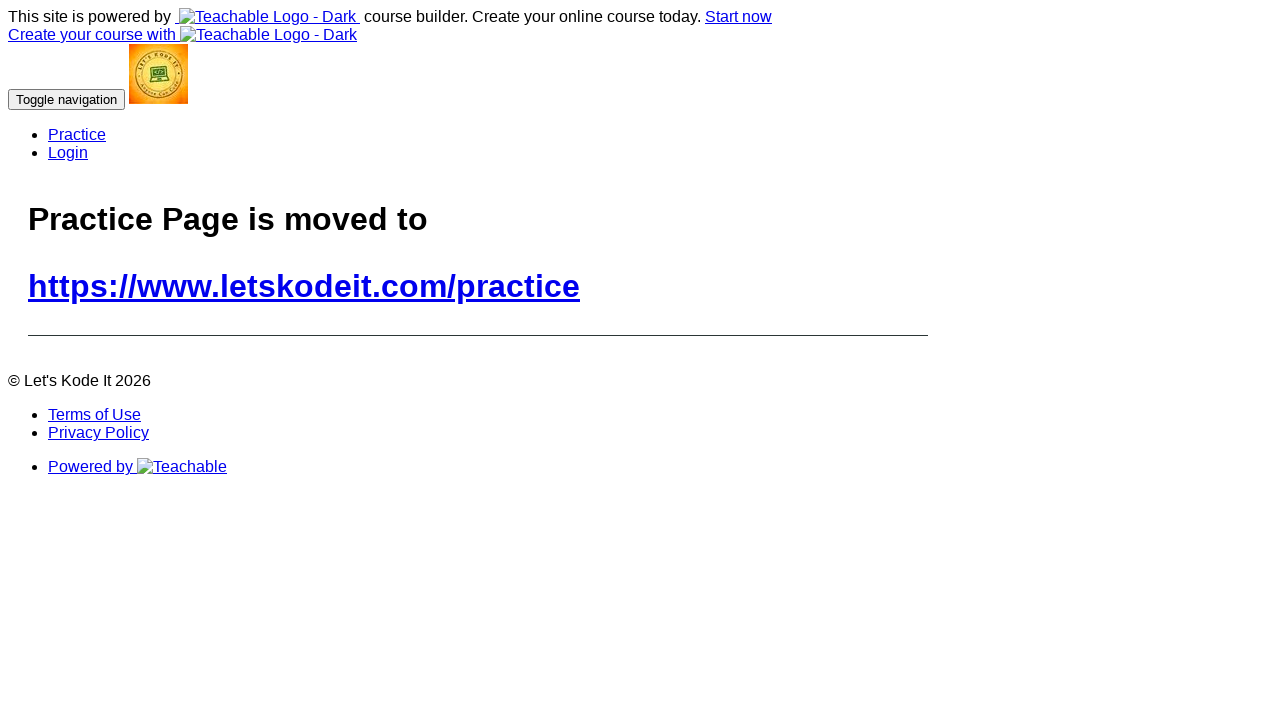

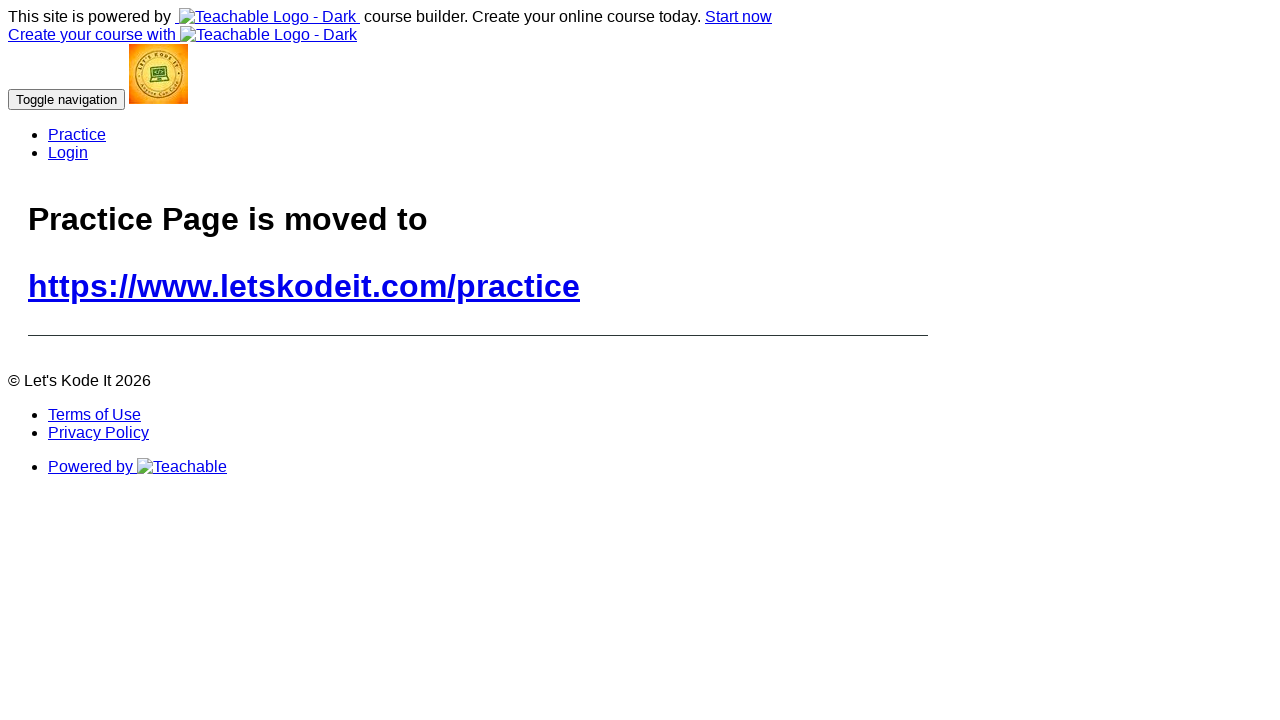